Tests dynamic loading by clicking Start and verifying Hello World text appears after the loading indicator completes

Starting URL: https://the-internet.herokuapp.com/dynamic_loading/1

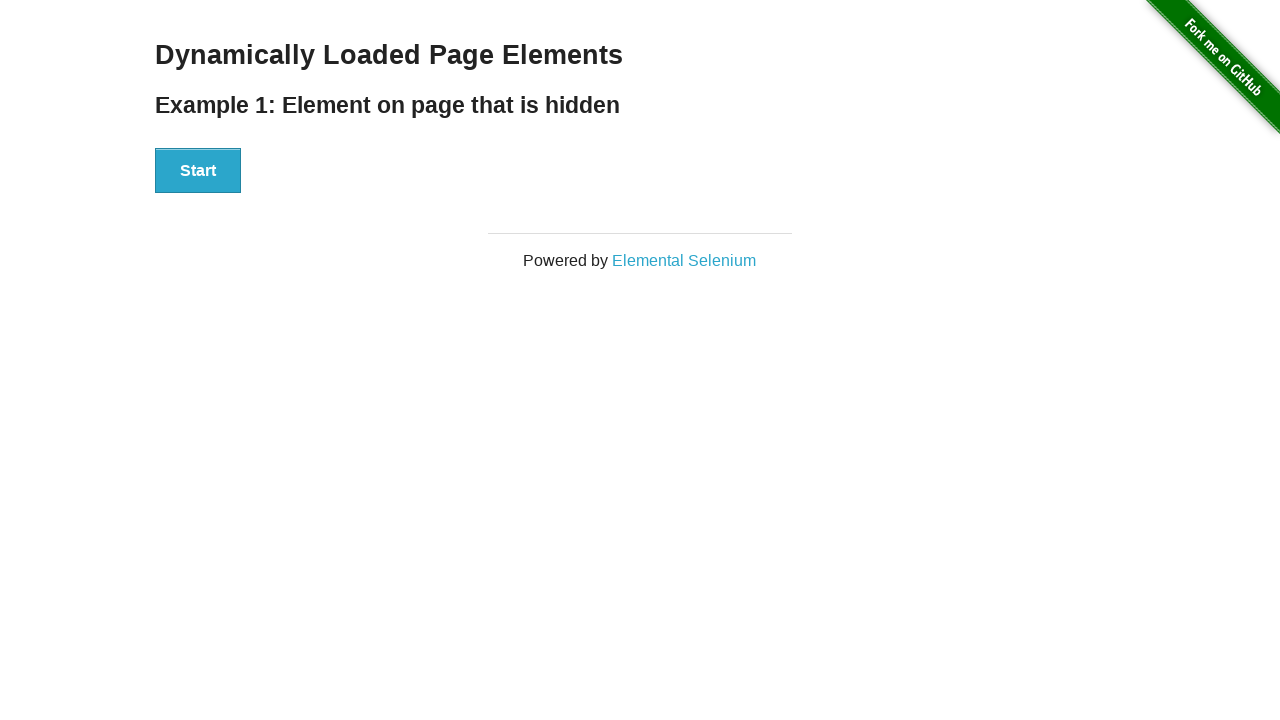

Clicked Start button to initiate dynamic loading at (198, 171) on xpath=//button
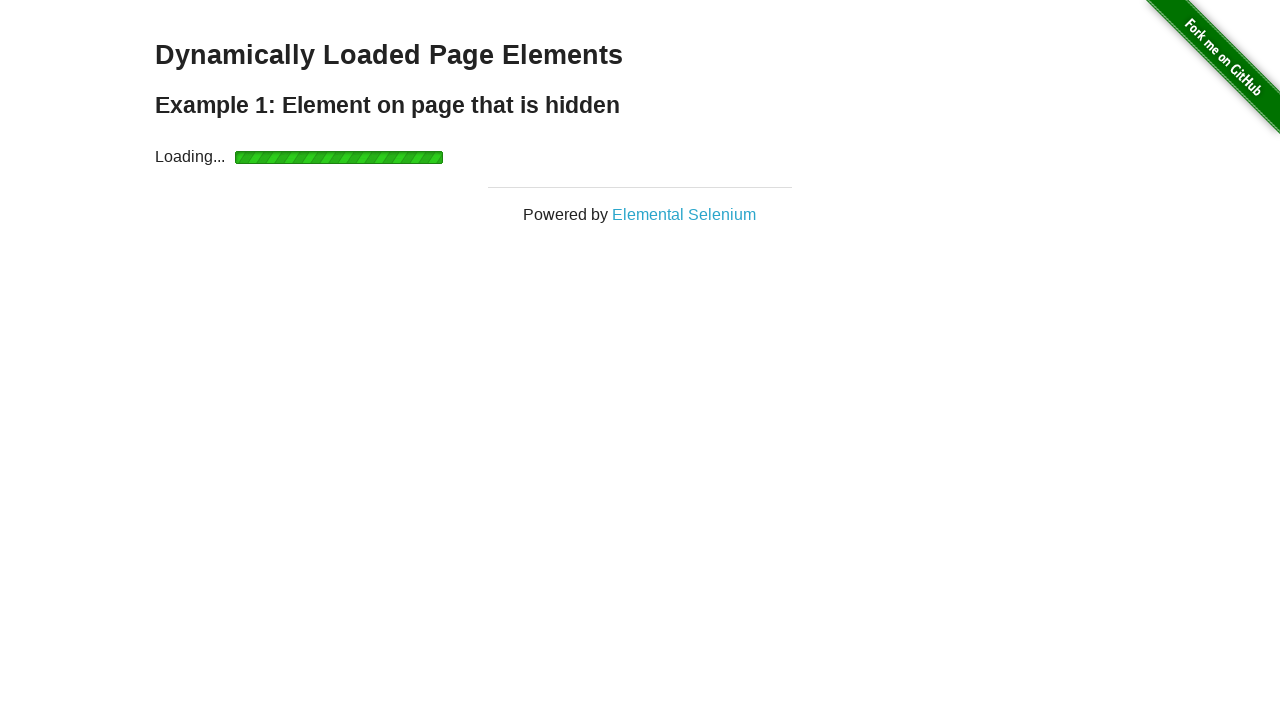

Loading indicator completed and Hello World text appeared
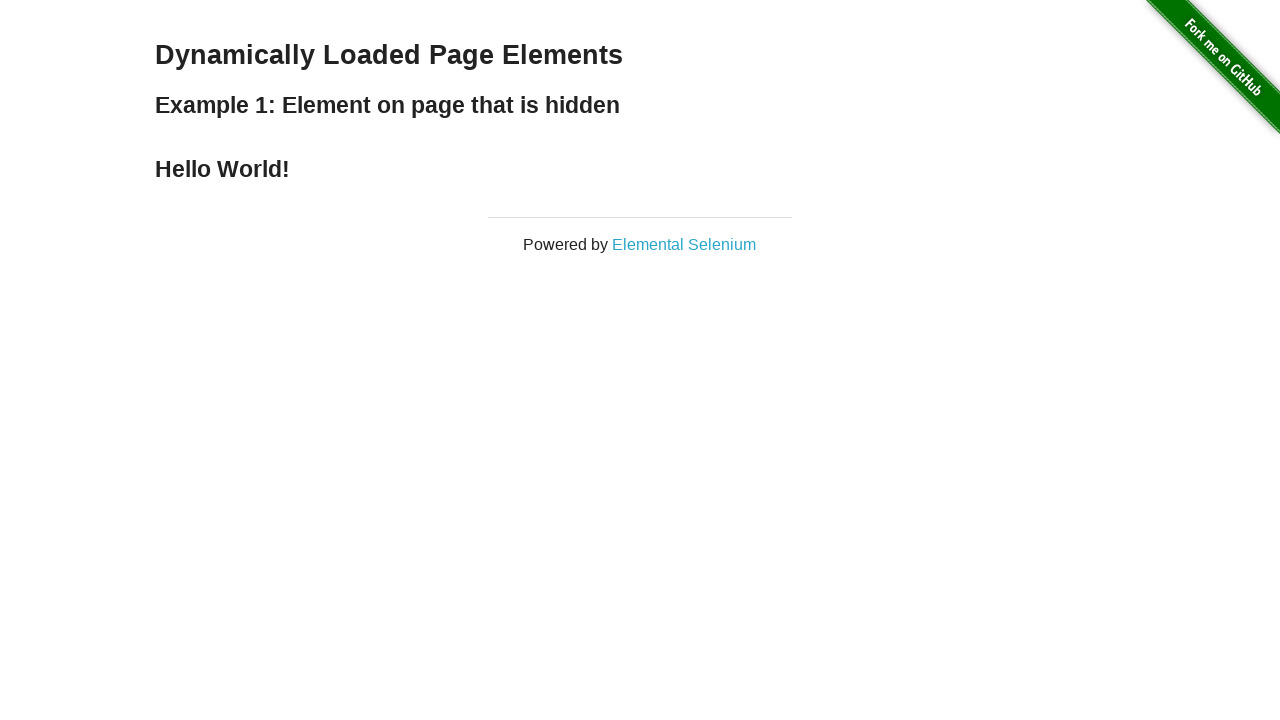

Located Hello World text element
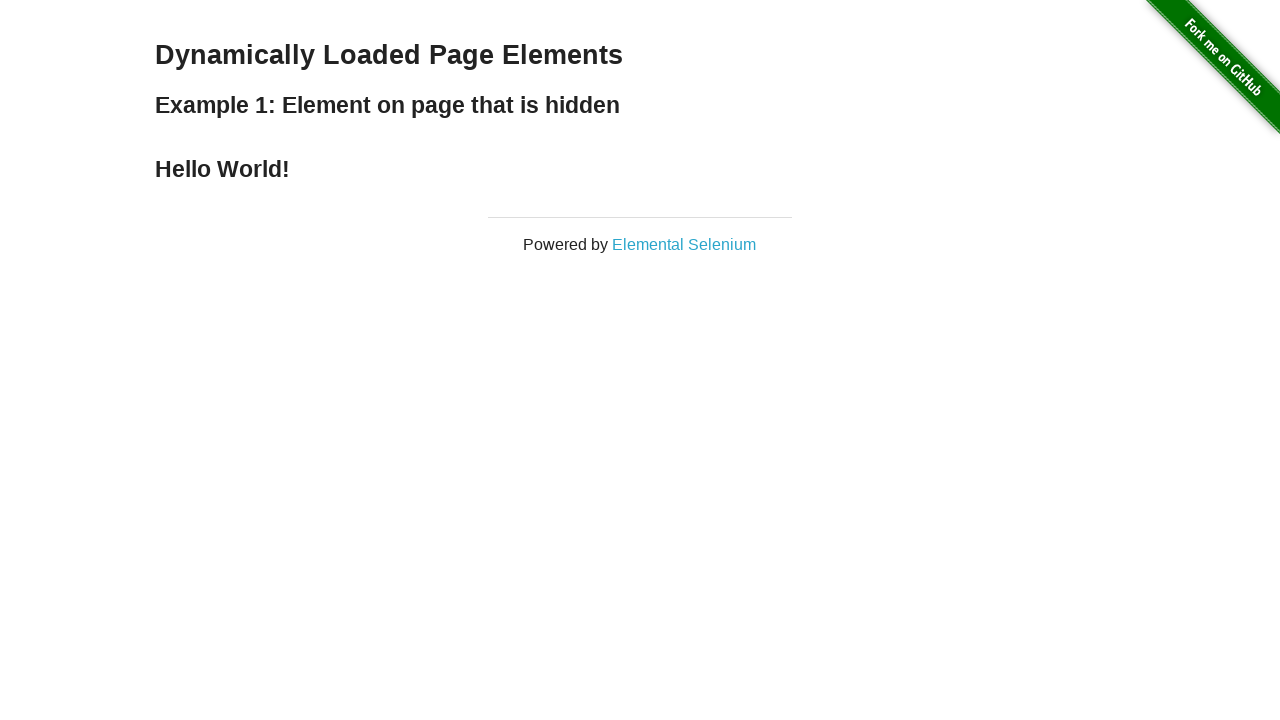

Verified Hello World text is displayed correctly
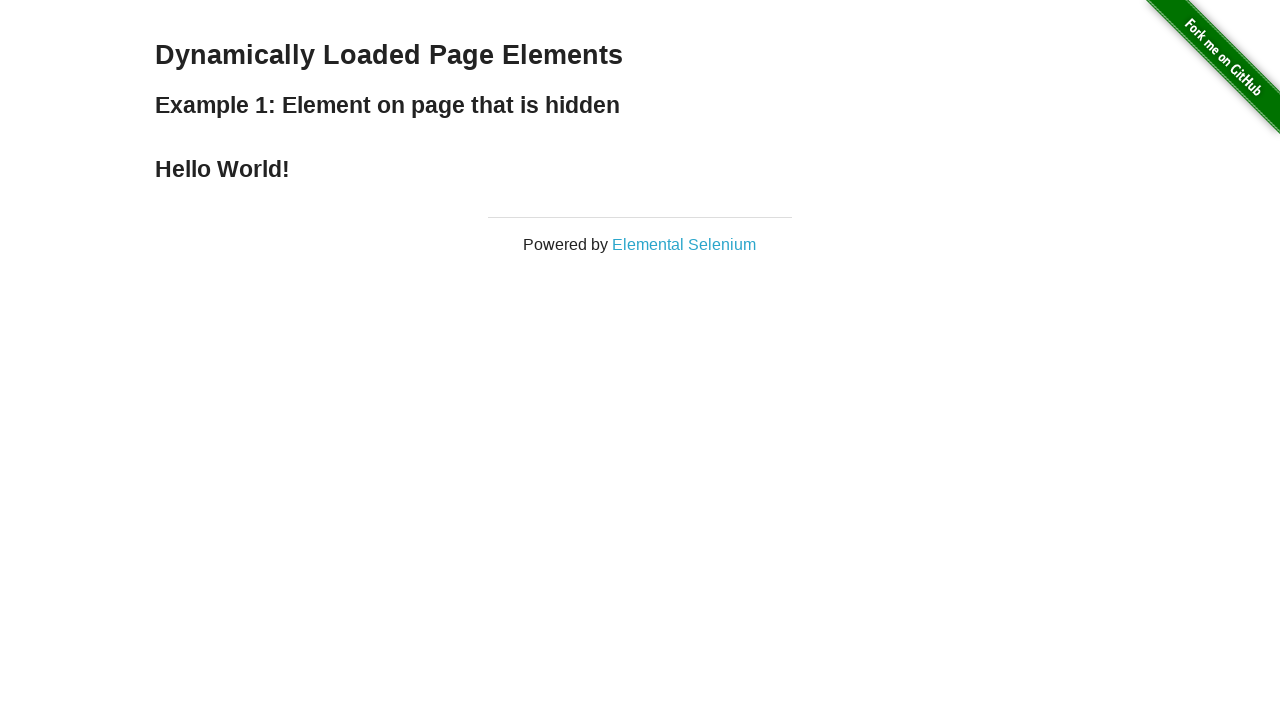

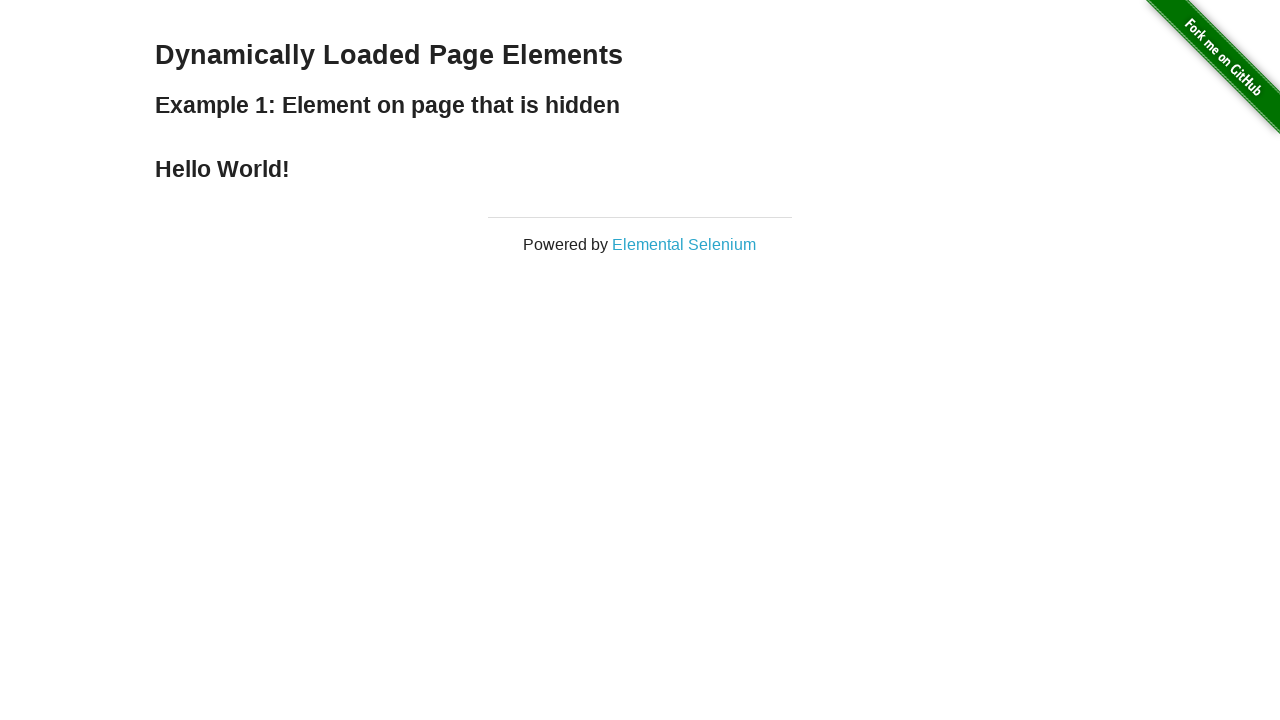